Tests navigation through all main pet categories (Fish, Dogs, Reptiles, Cats, Birds) verifying each category page loads with products

Starting URL: https://jpetstore.aspectran.com/

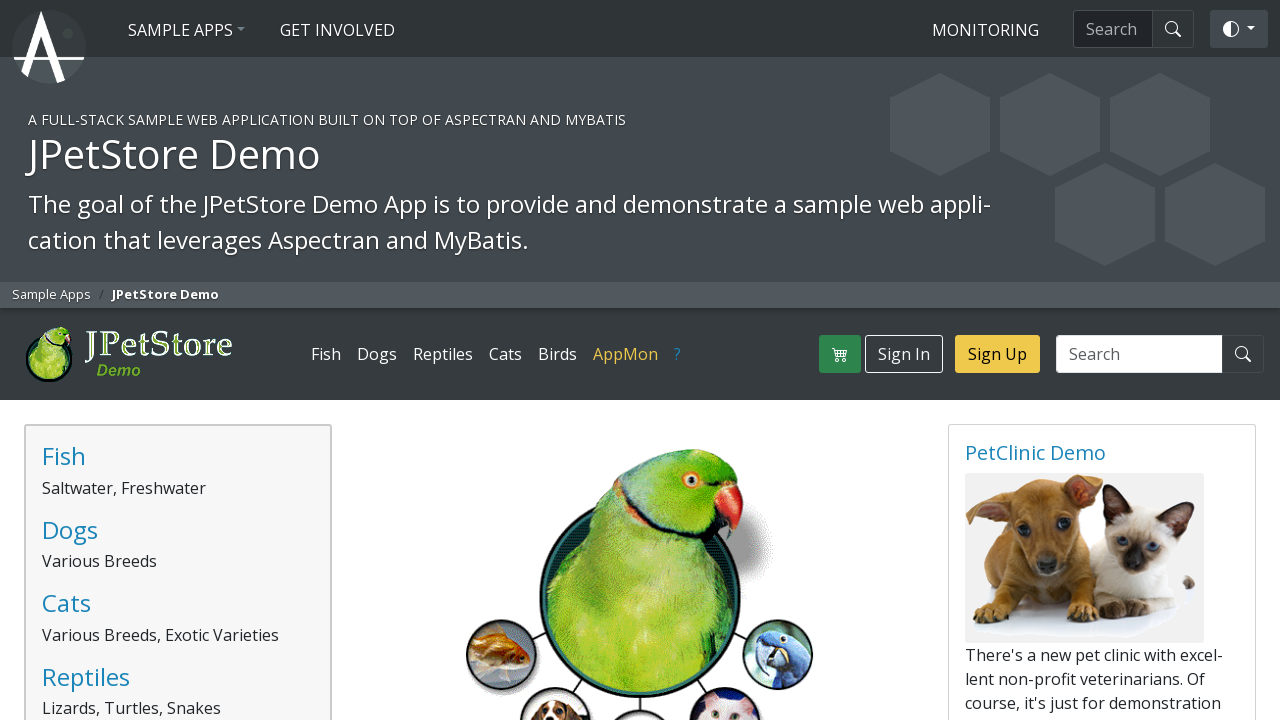

Waited for page body to load
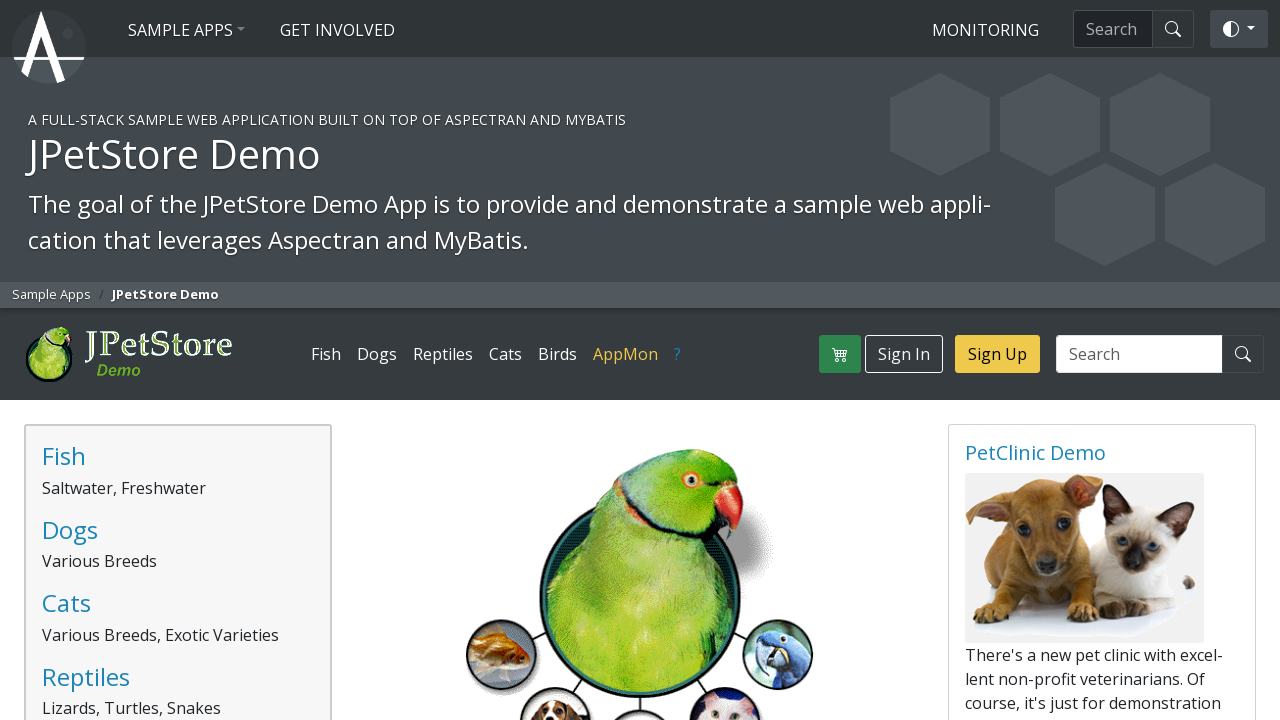

Clicked on 'Fish' category link at (326, 354) on a:has-text('Fish') >> nth=0
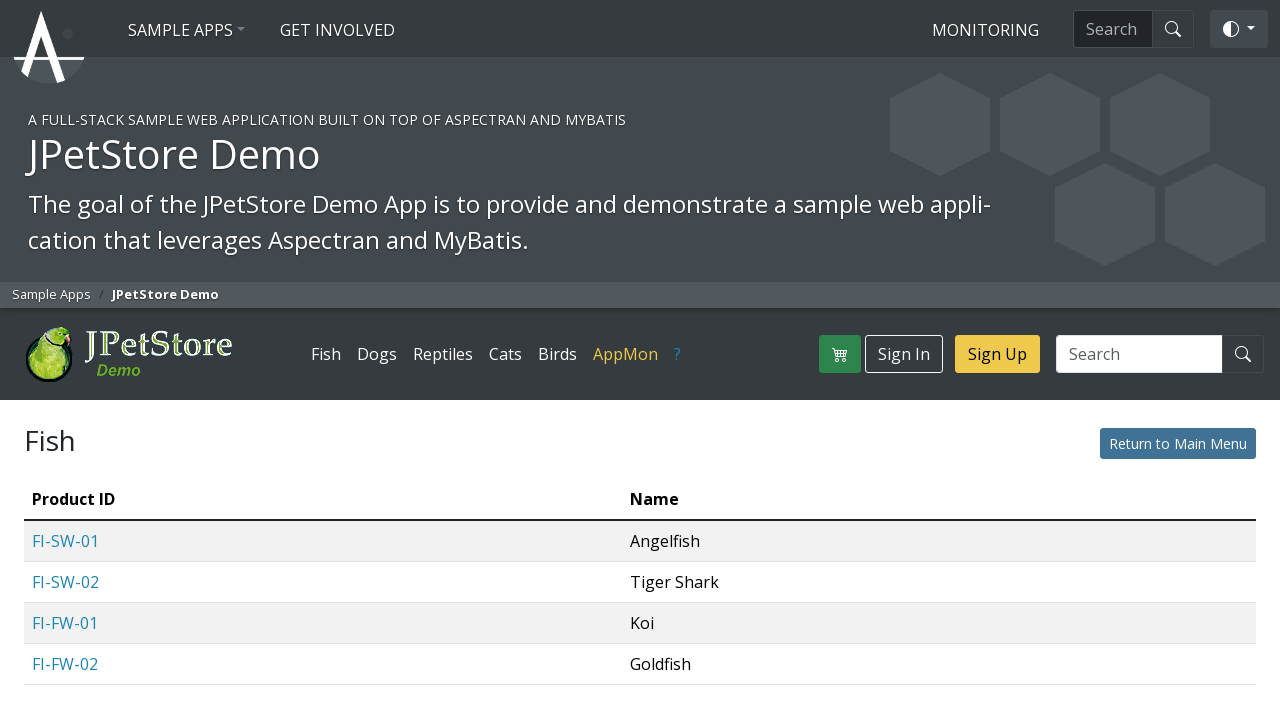

Waited for 'Fish' category page to load
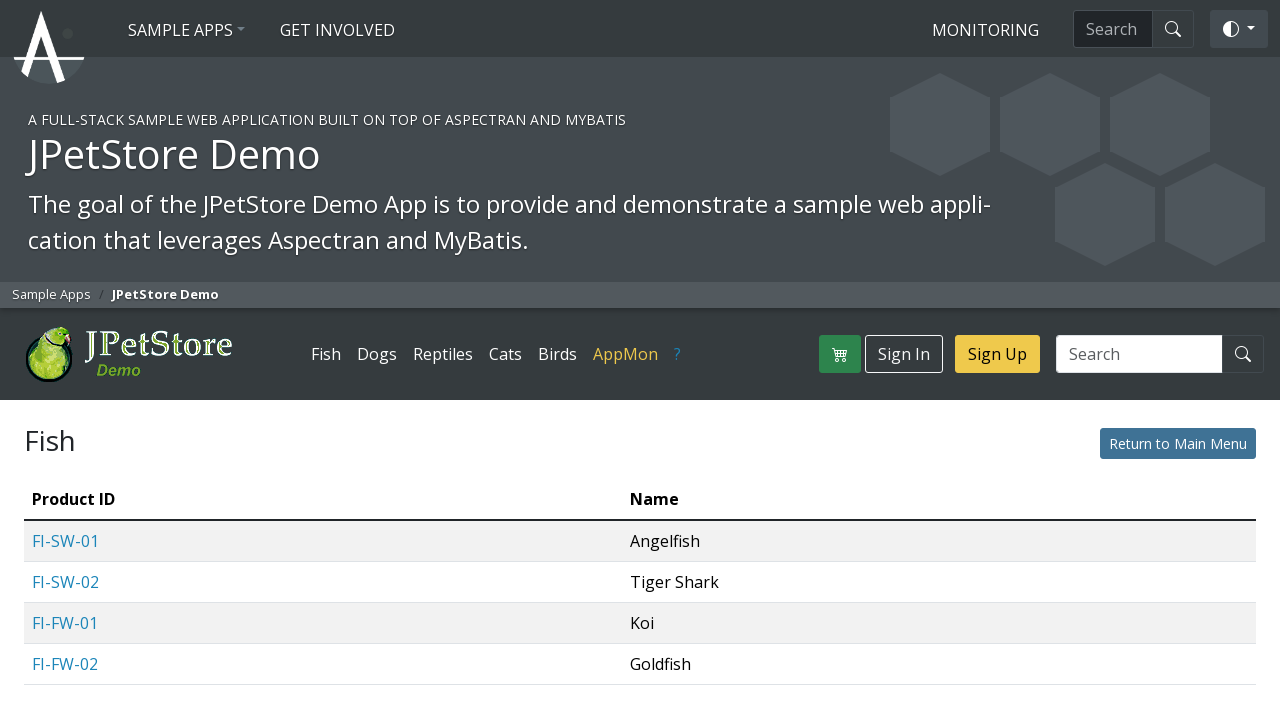

Verified products are displayed on 'Fish' category page
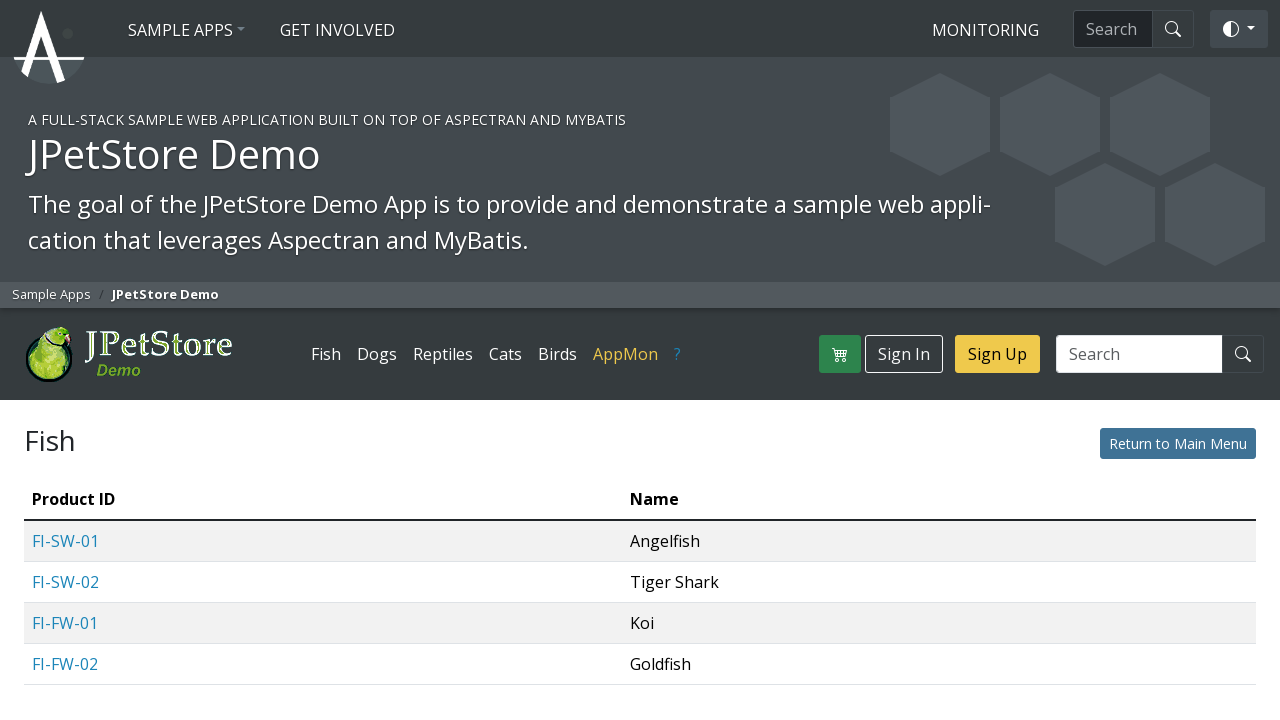

Navigated back from 'Fish' category page
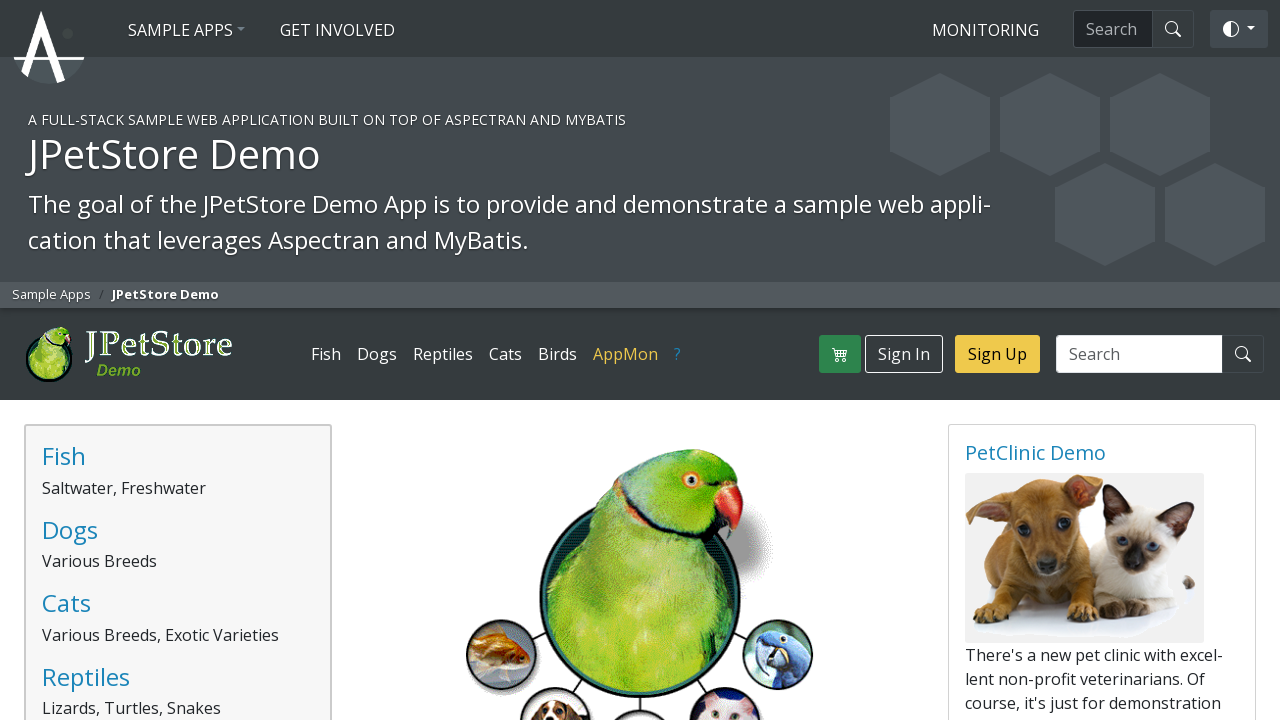

Waited for navigation page to load after going back
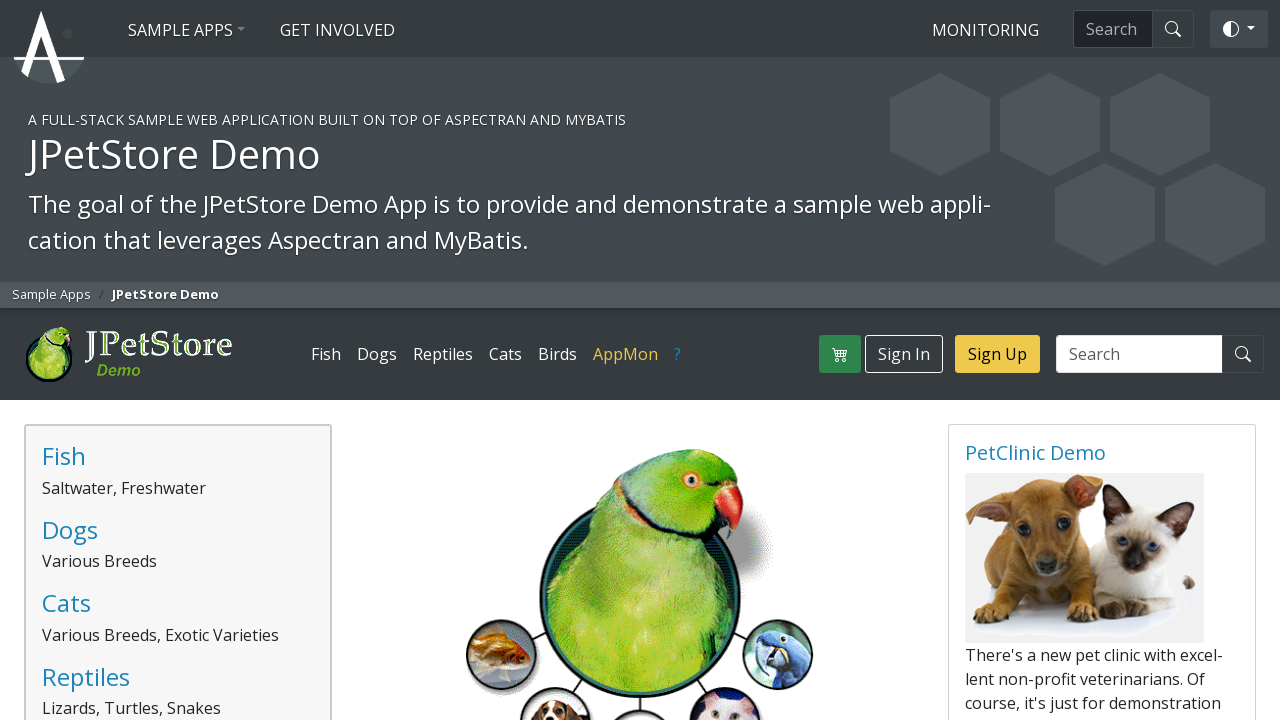

Clicked on 'Dogs' category link at (377, 354) on a:has-text('Dogs') >> nth=0
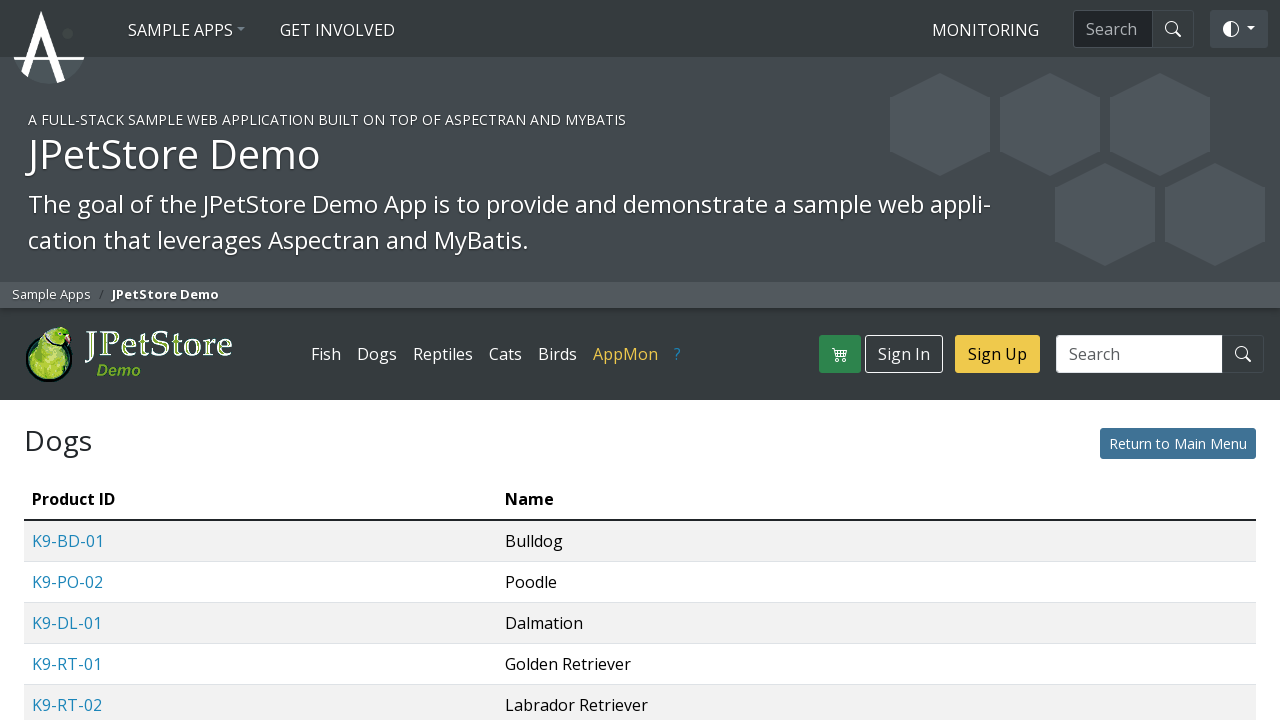

Waited for 'Dogs' category page to load
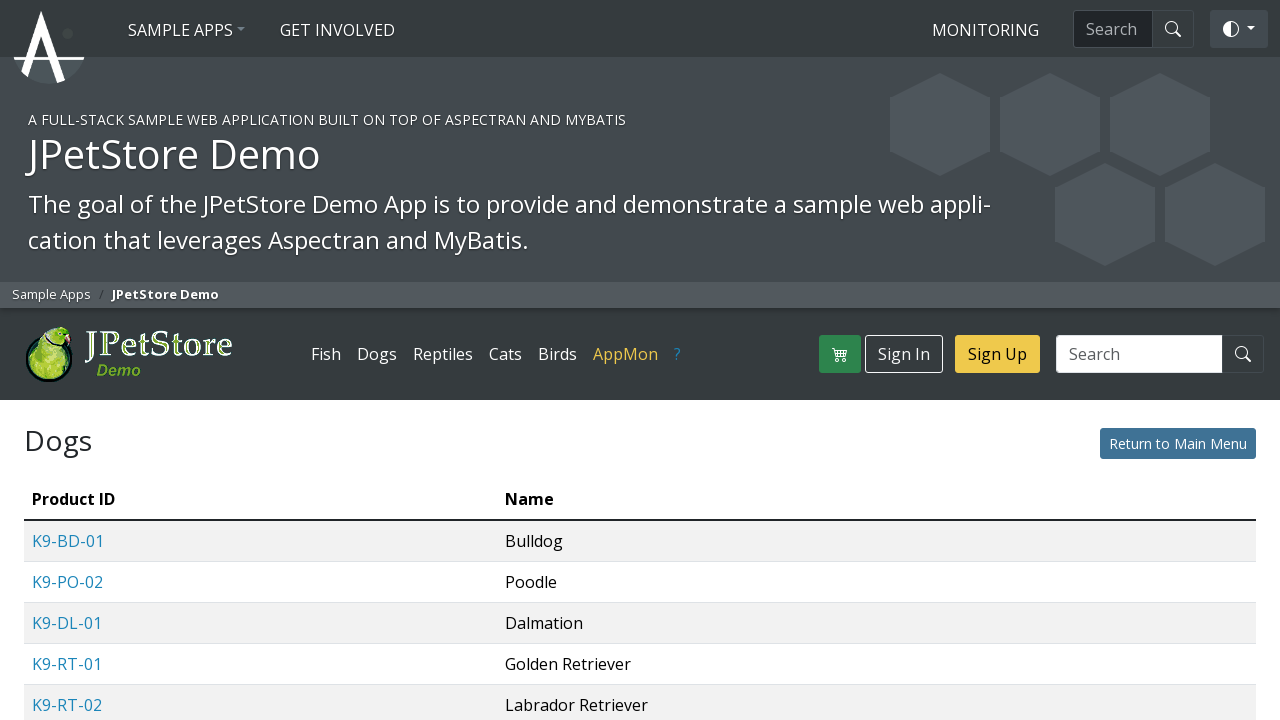

Verified products are displayed on 'Dogs' category page
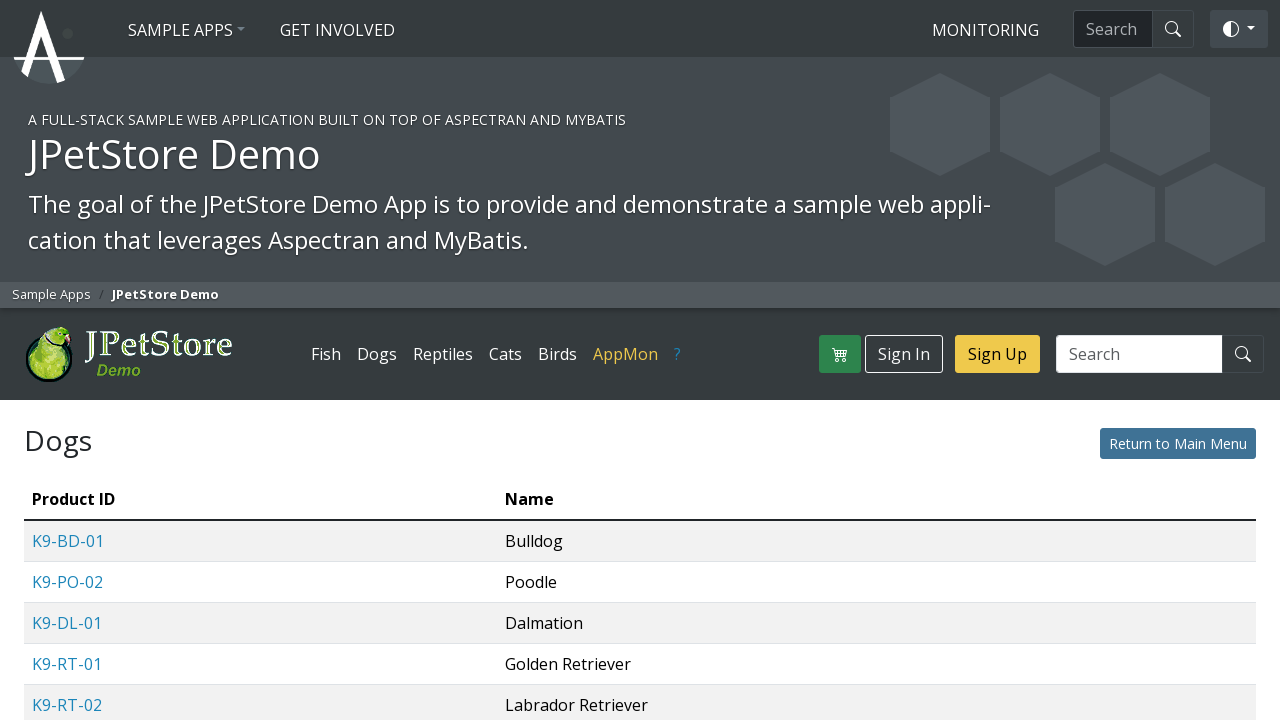

Navigated back from 'Dogs' category page
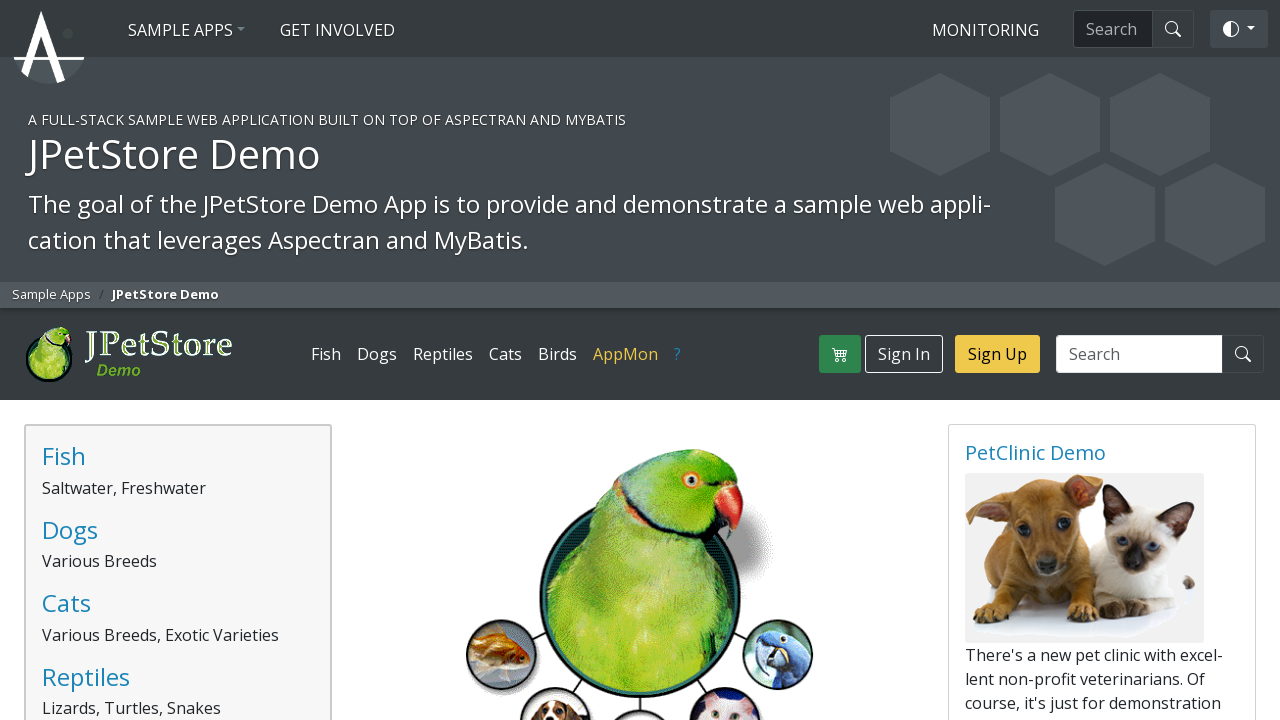

Waited for navigation page to load after going back
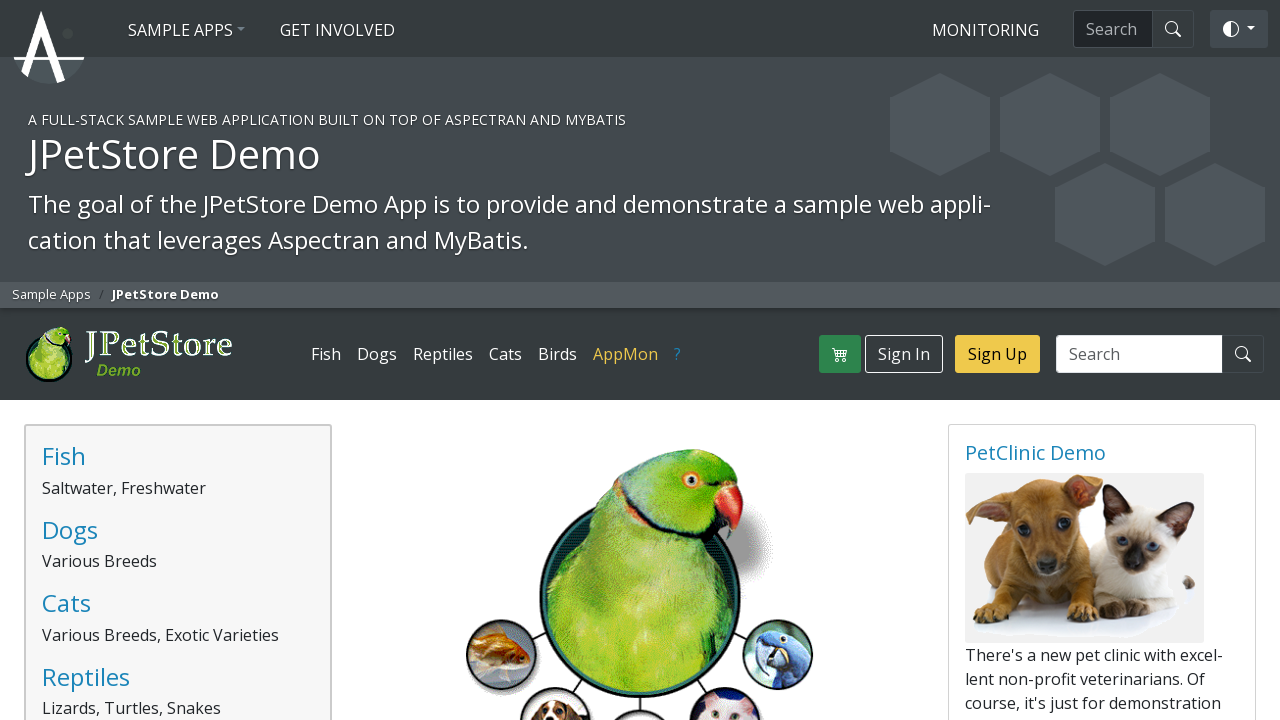

Clicked on 'Reptiles' category link at (443, 354) on a:has-text('Reptiles') >> nth=0
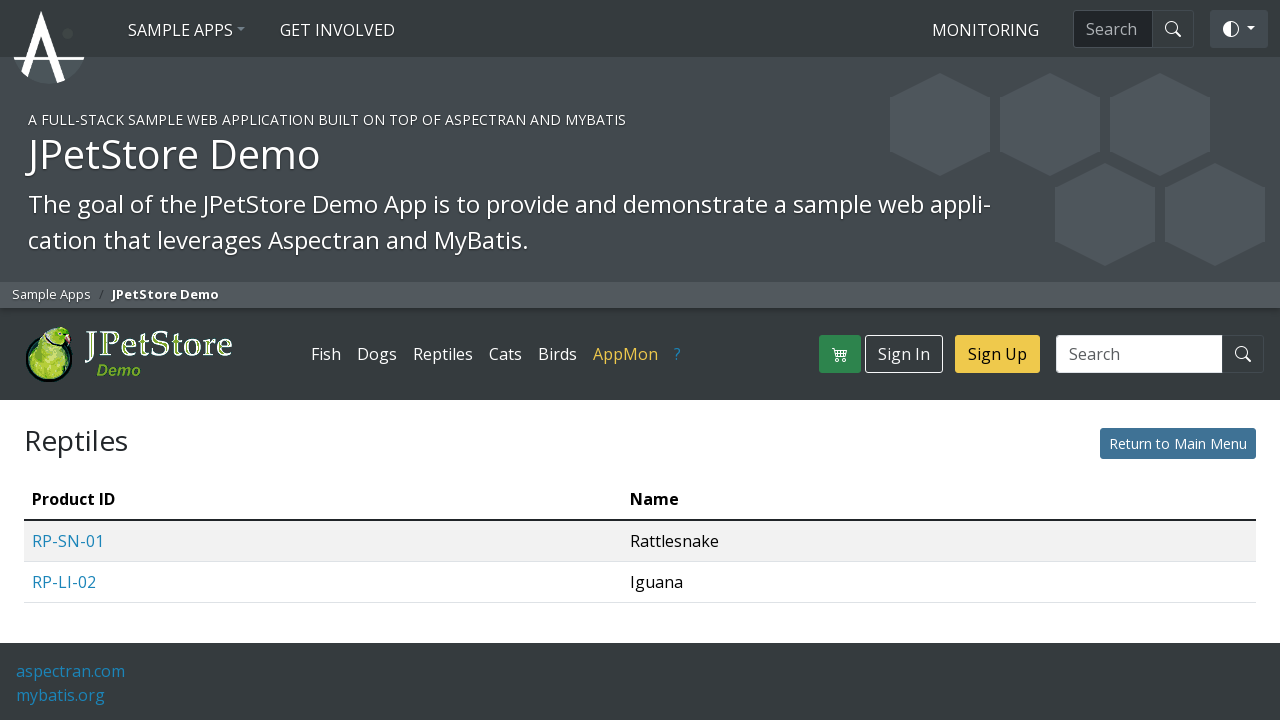

Waited for 'Reptiles' category page to load
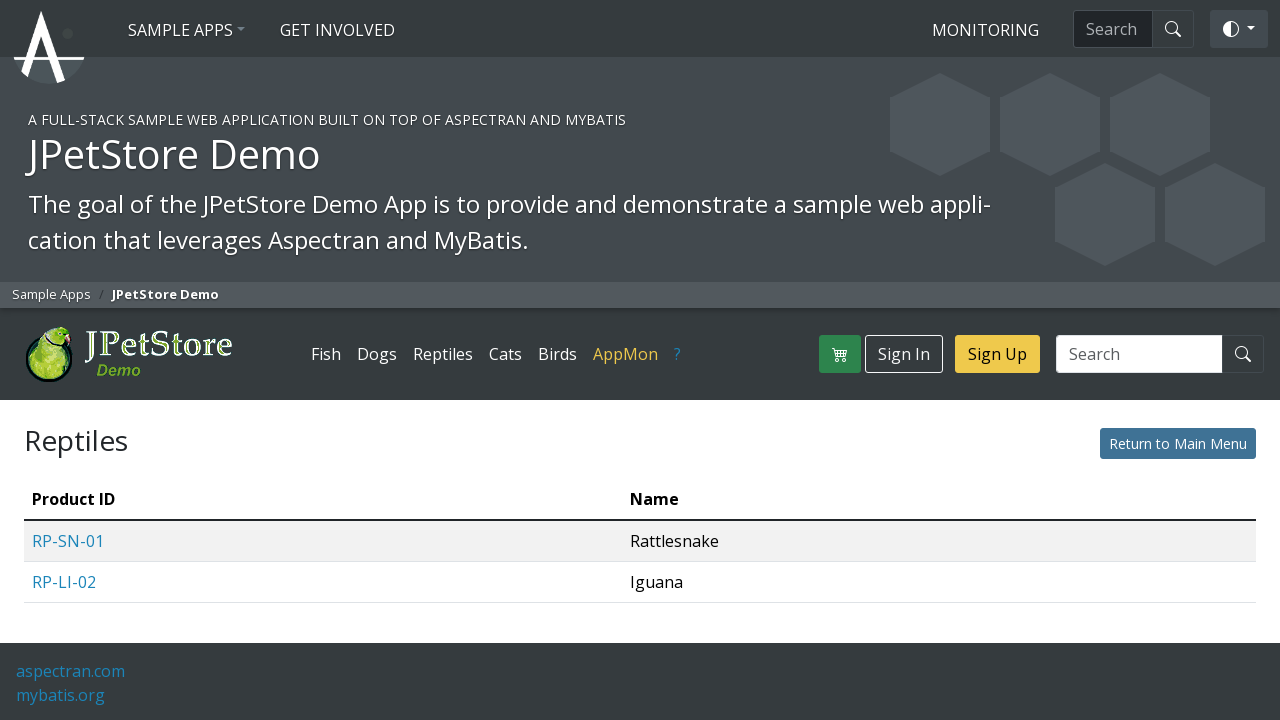

Verified products are displayed on 'Reptiles' category page
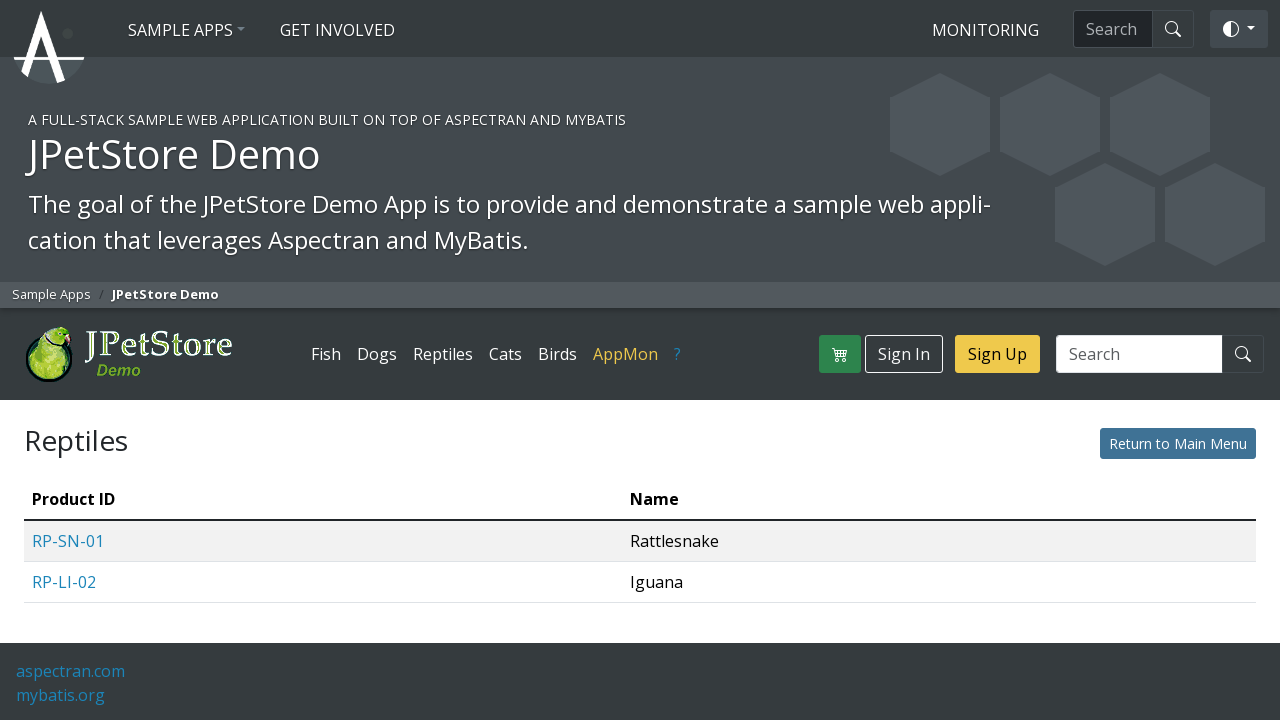

Navigated back from 'Reptiles' category page
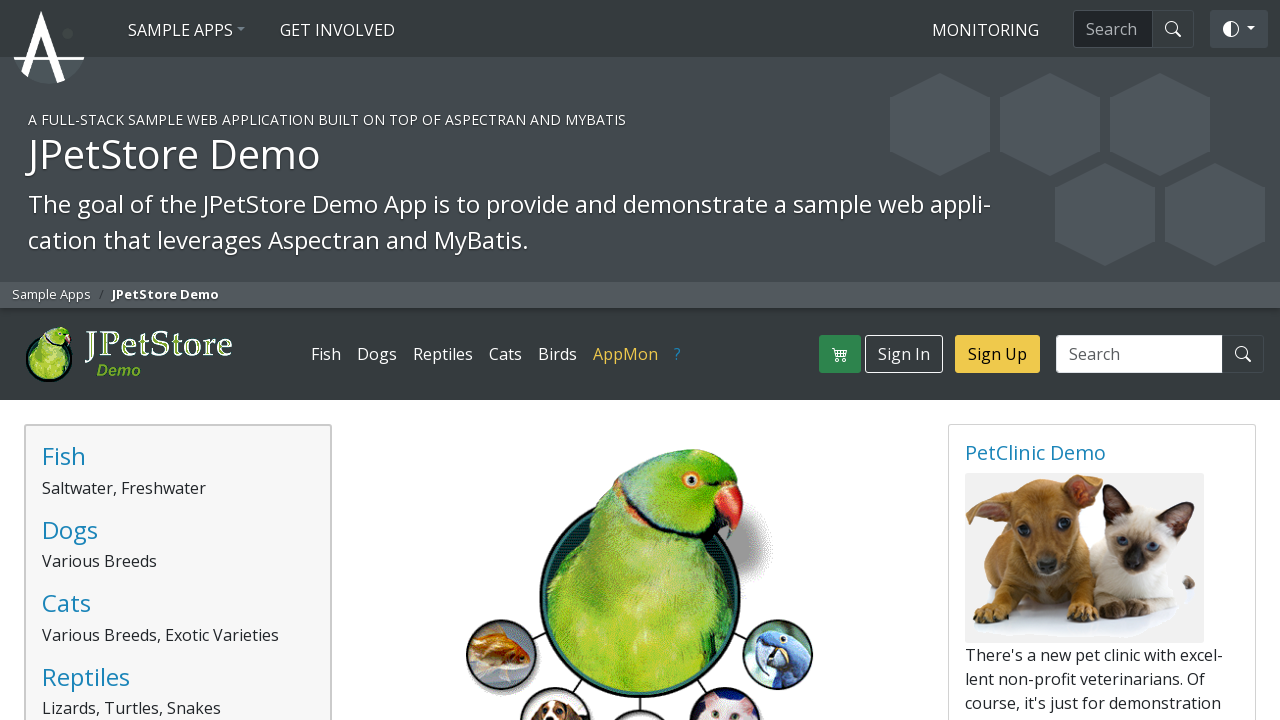

Waited for navigation page to load after going back
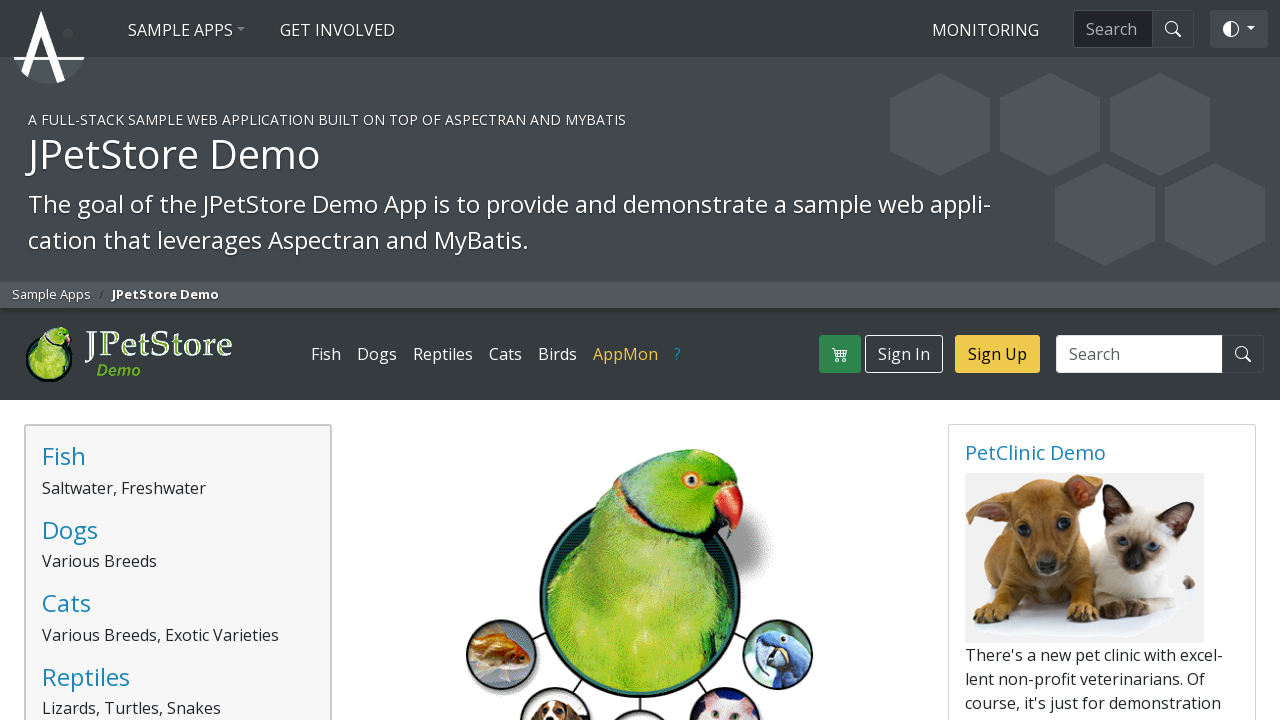

Clicked on 'Cats' category link at (506, 354) on a:has-text('Cats') >> nth=0
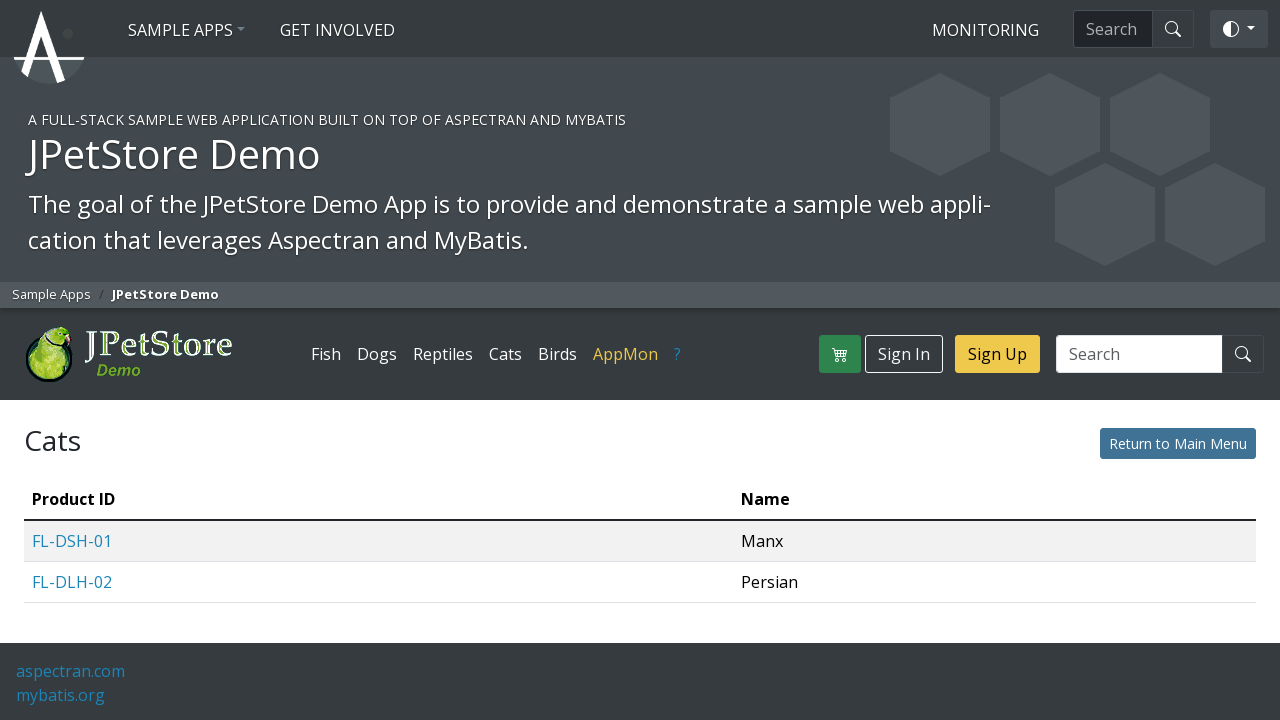

Waited for 'Cats' category page to load
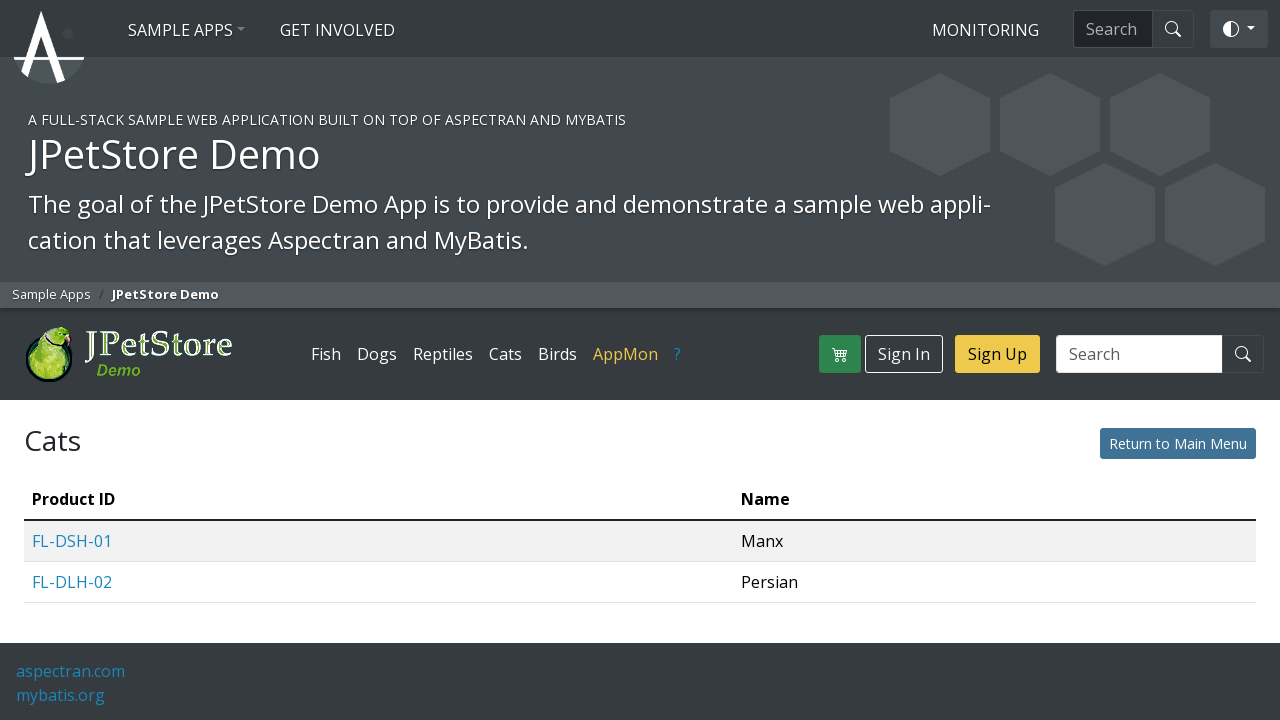

Verified products are displayed on 'Cats' category page
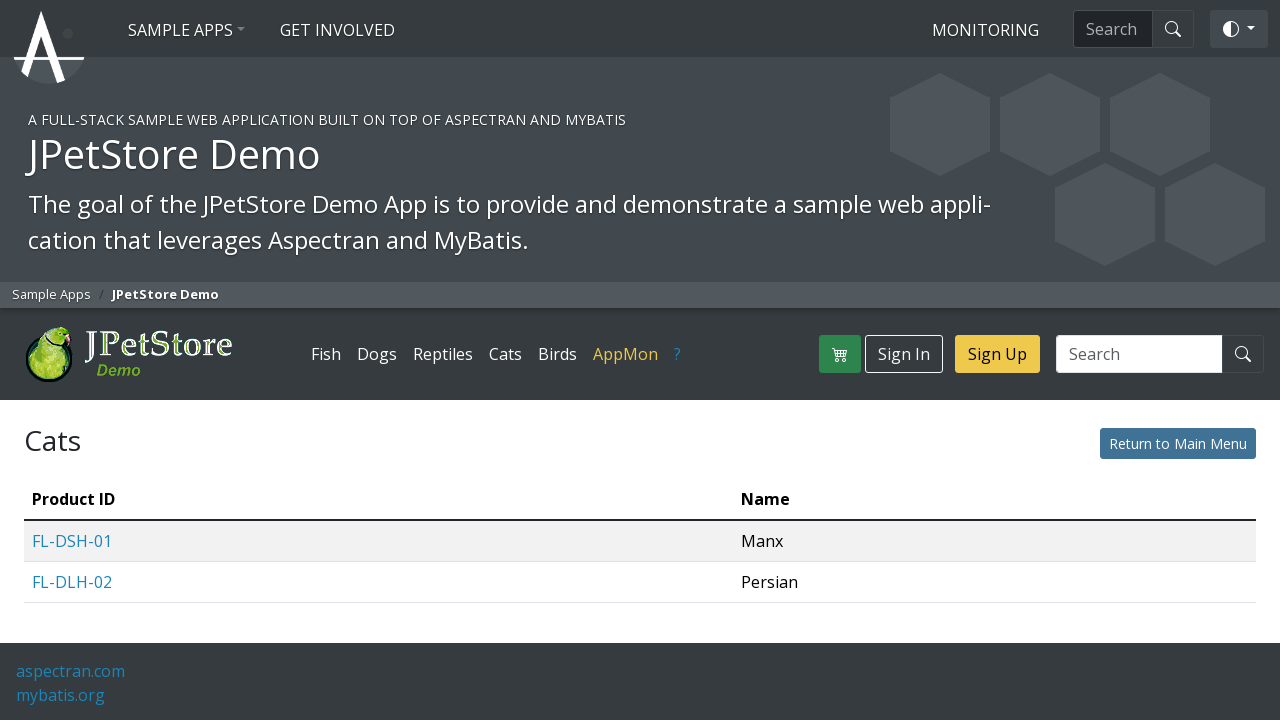

Navigated back from 'Cats' category page
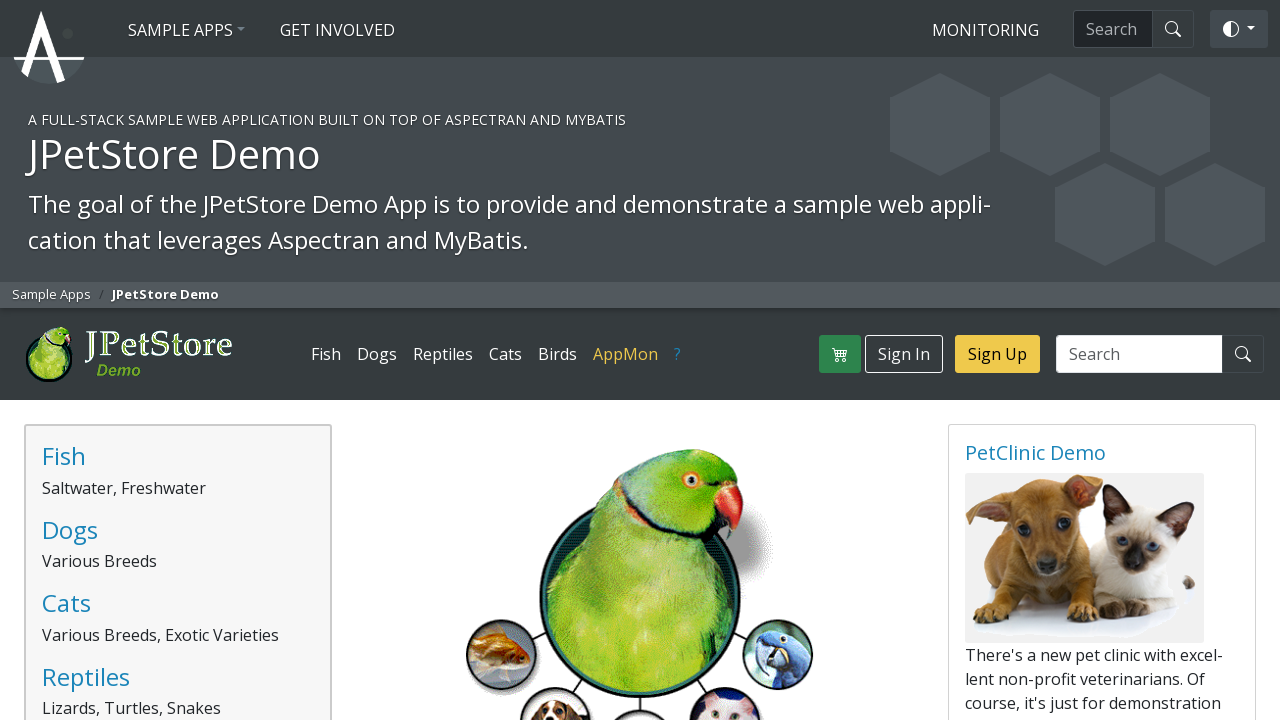

Waited for navigation page to load after going back
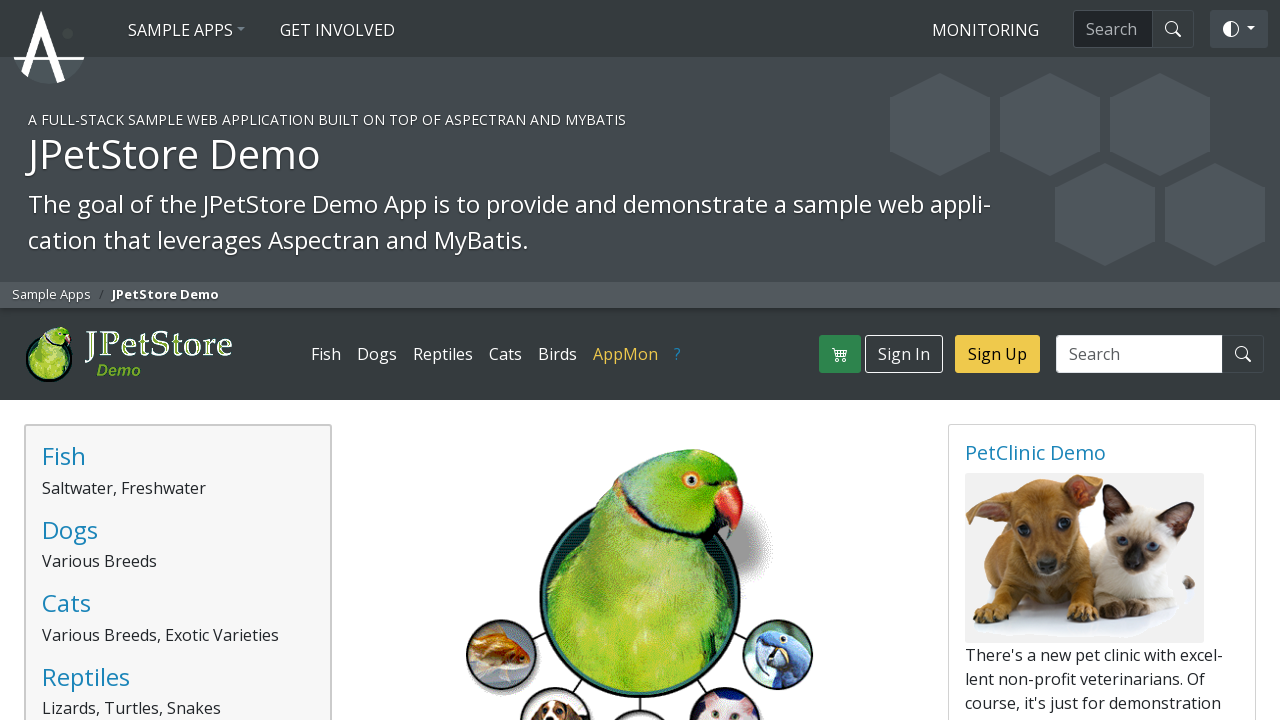

Clicked on 'Birds' category link at (558, 354) on a:has-text('Birds') >> nth=0
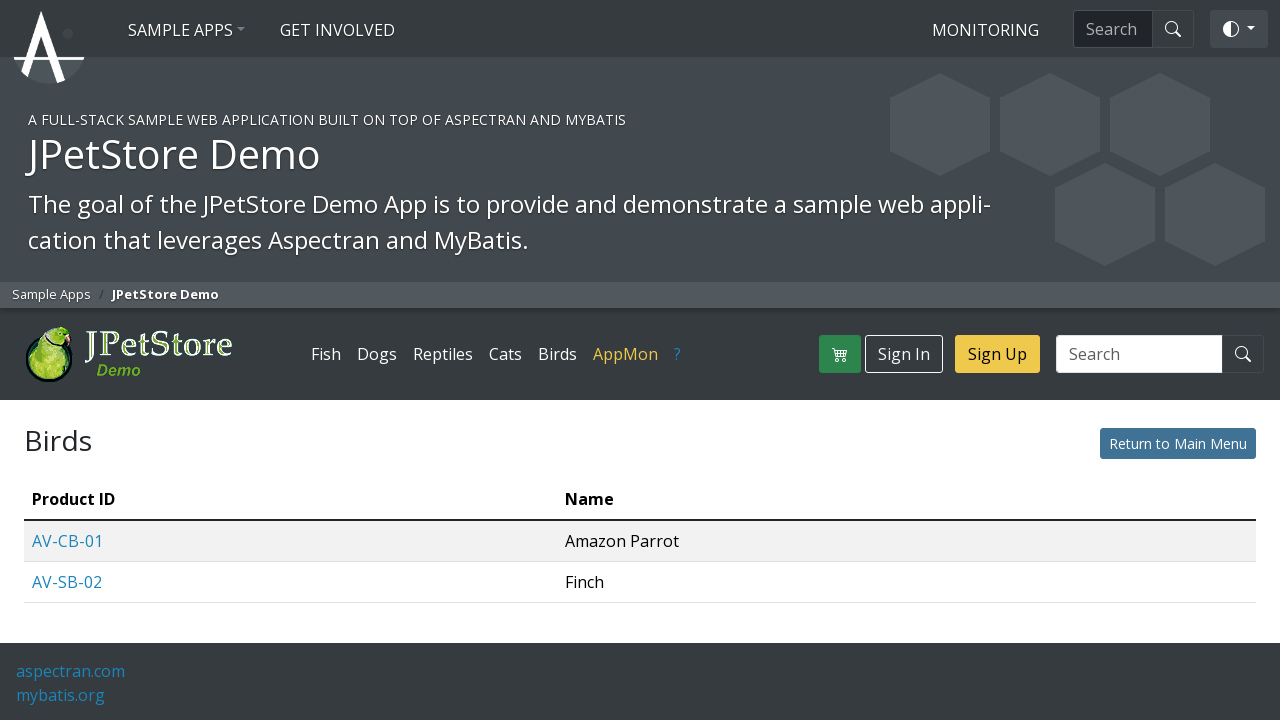

Waited for 'Birds' category page to load
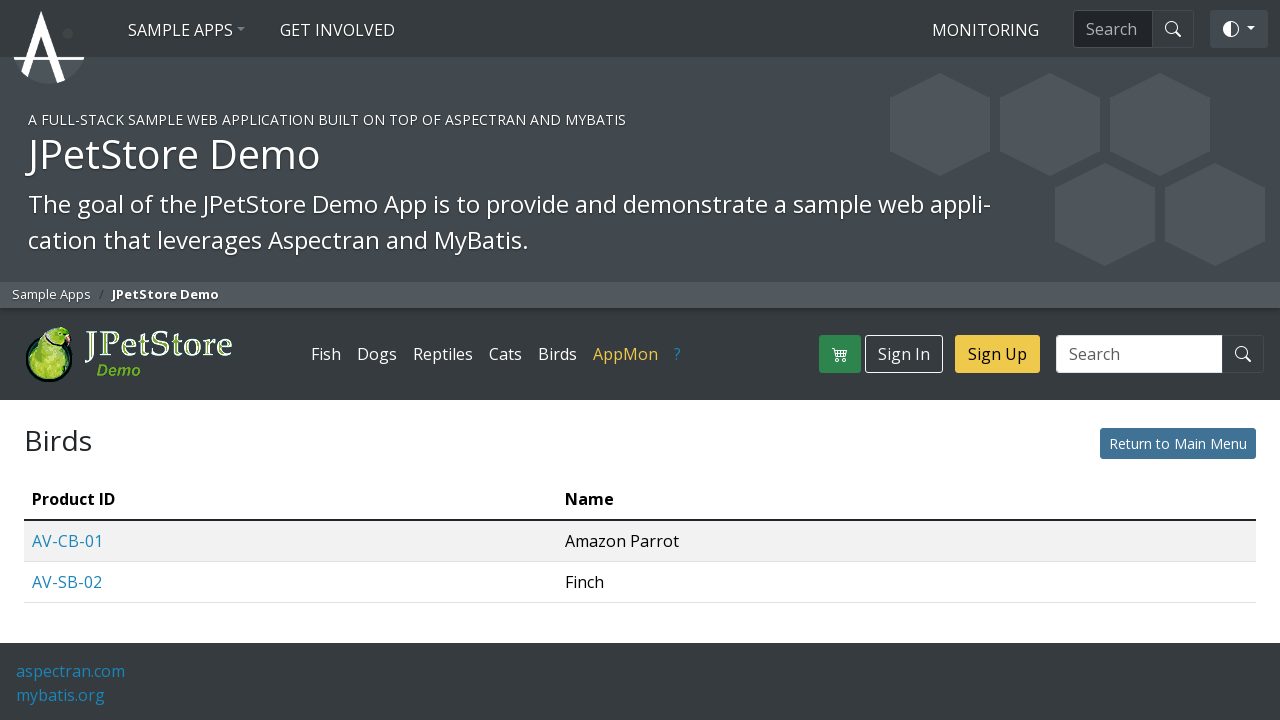

Verified products are displayed on 'Birds' category page
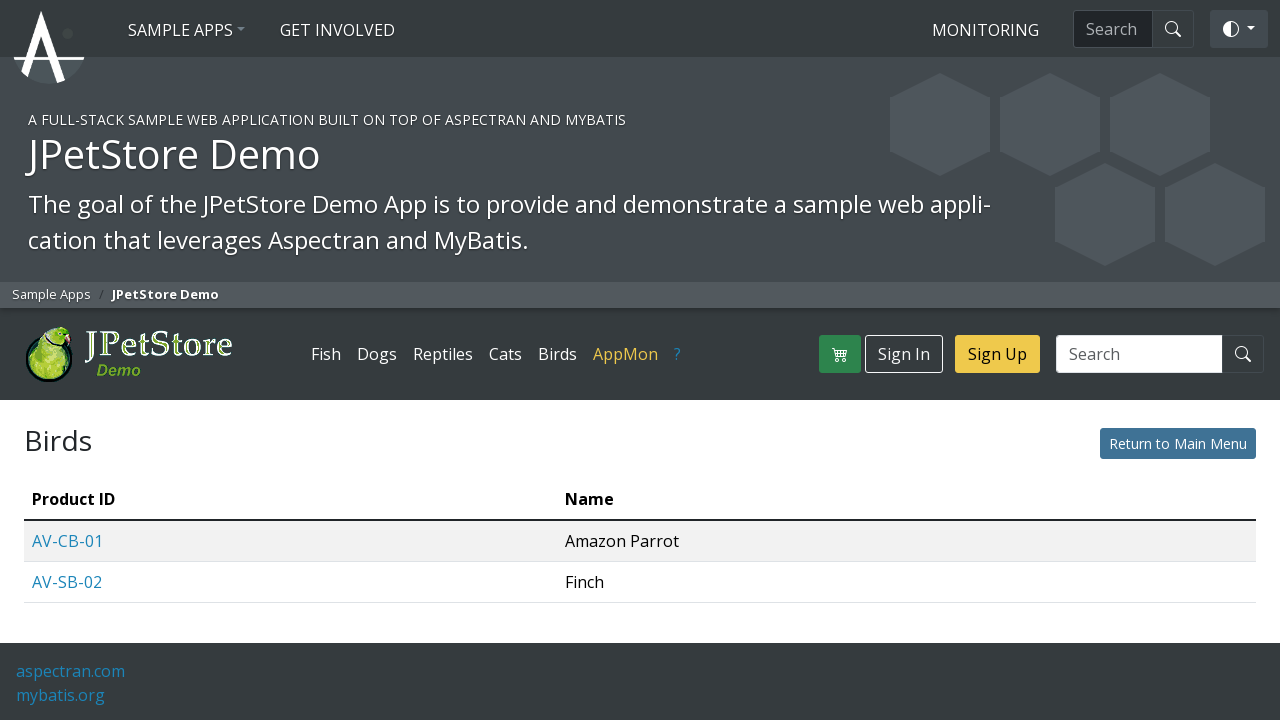

Navigated back from 'Birds' category page
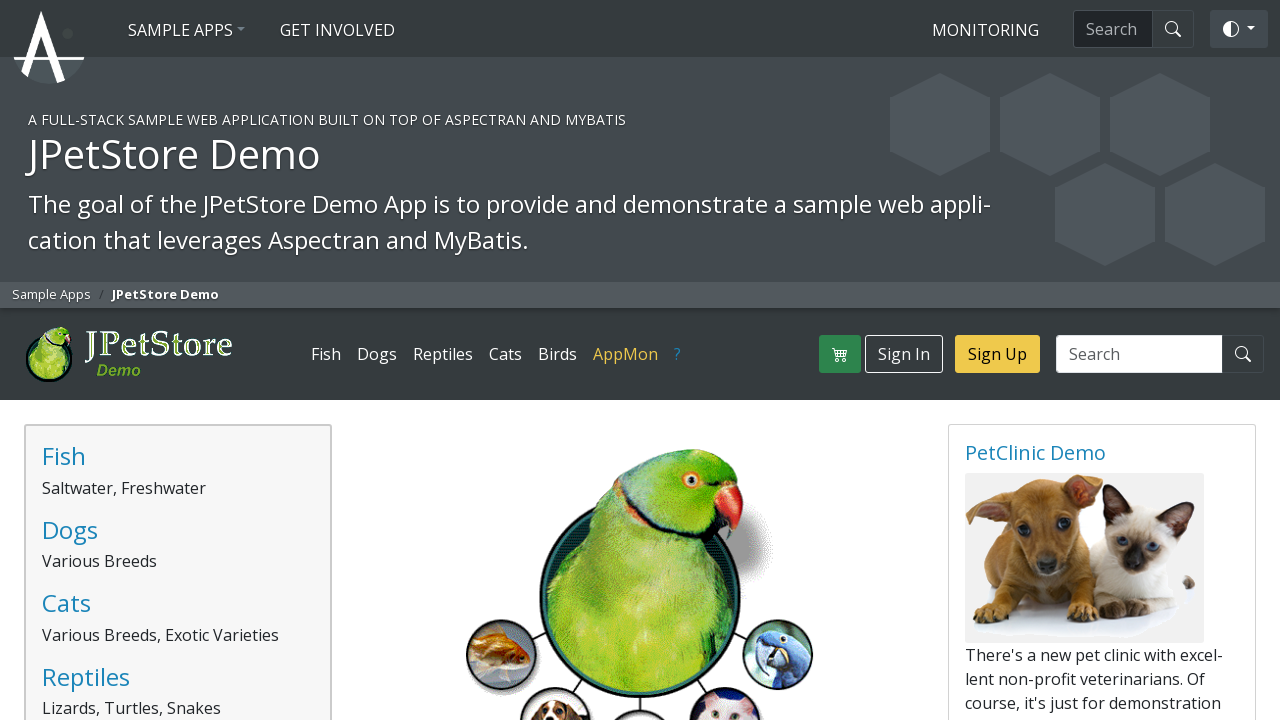

Waited for navigation page to load after going back
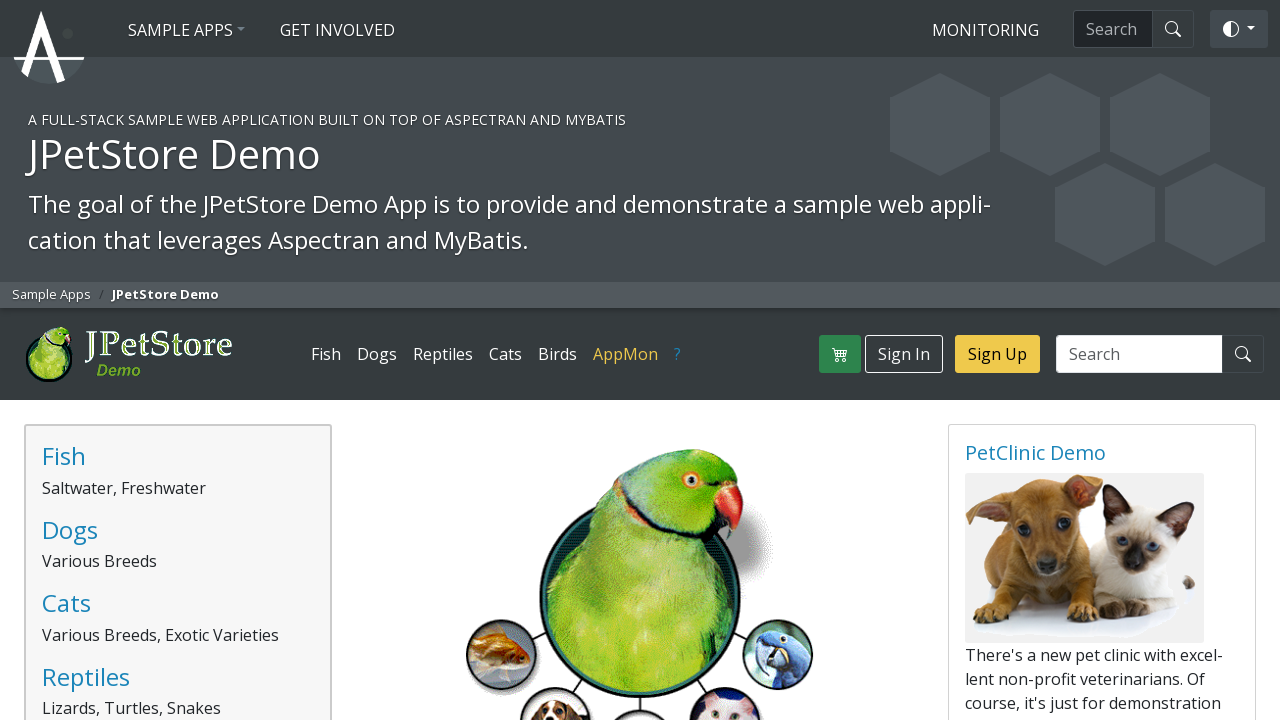

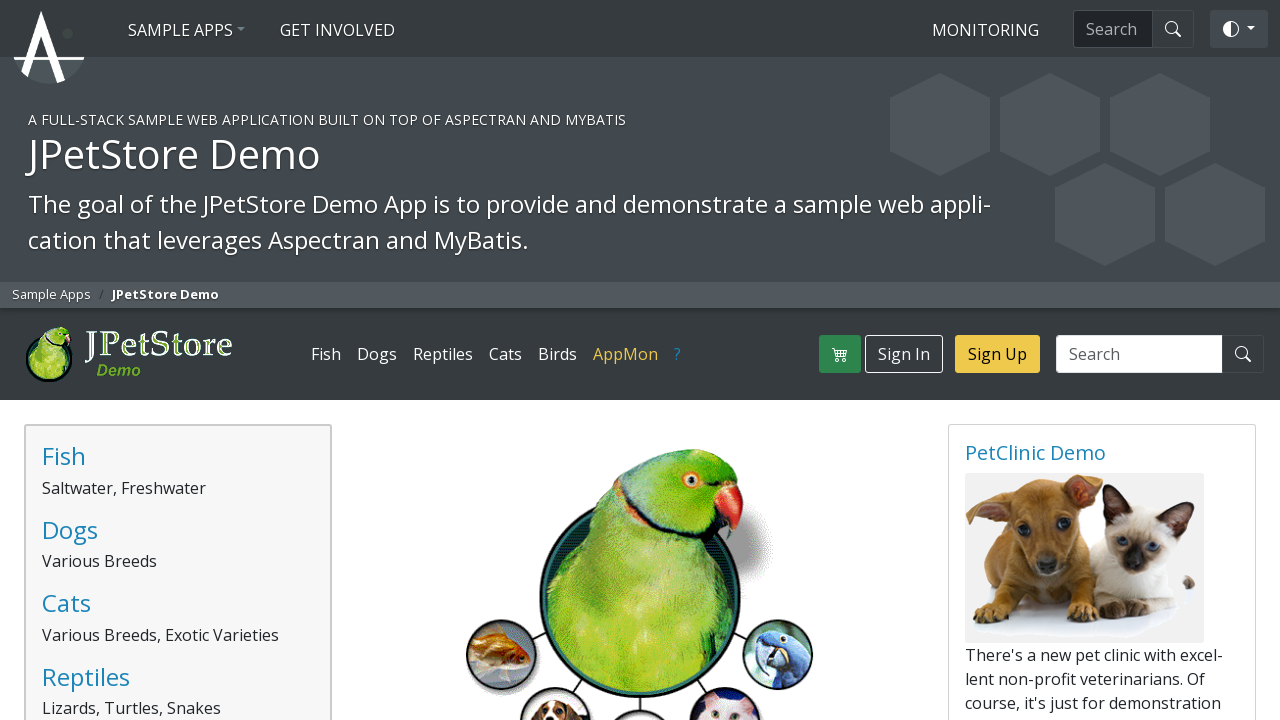